Tests activating all completed tasks using toggle-all while in Completed filter

Starting URL: https://todomvc4tasj.herokuapp.com/

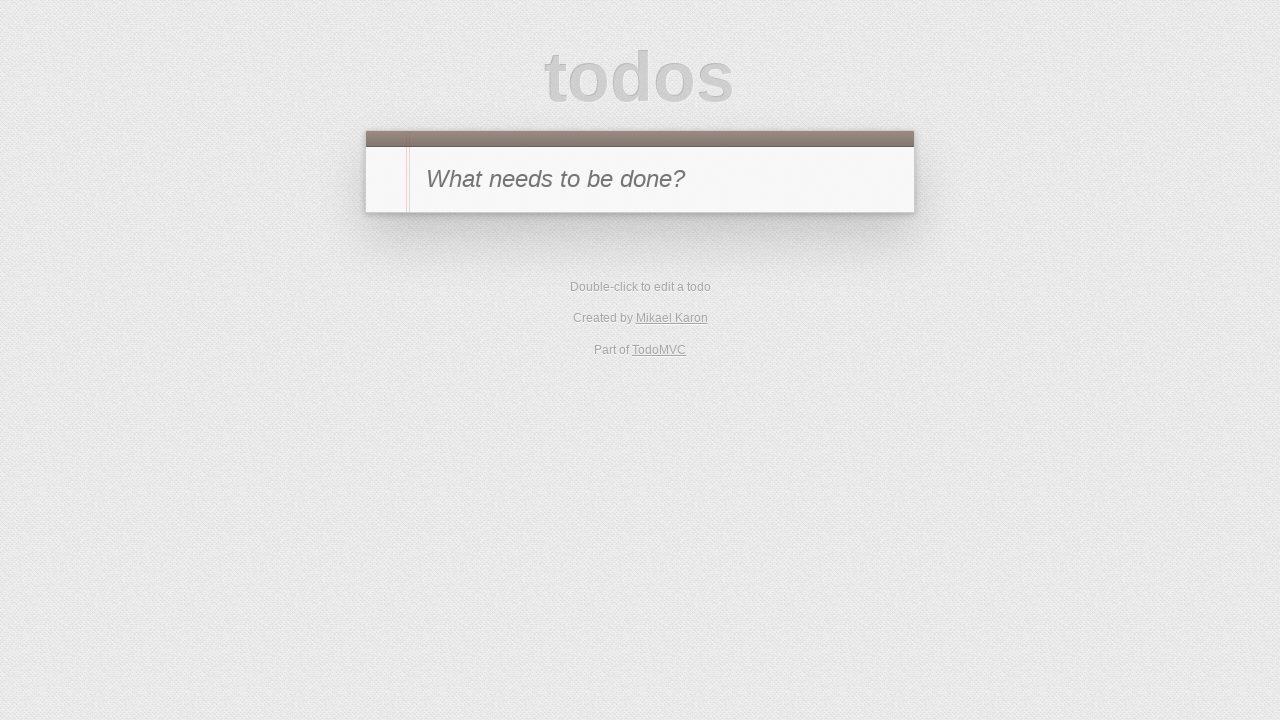

Set localStorage with two completed tasks
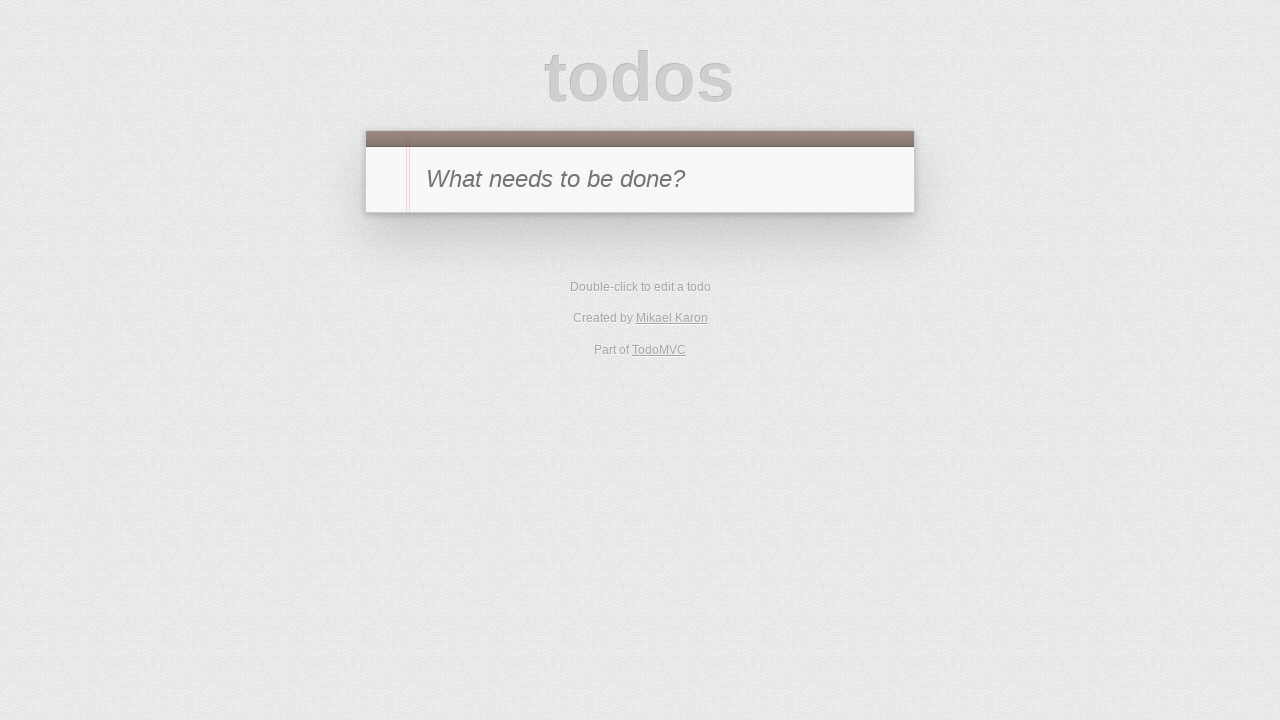

Reloaded page to load tasks from localStorage
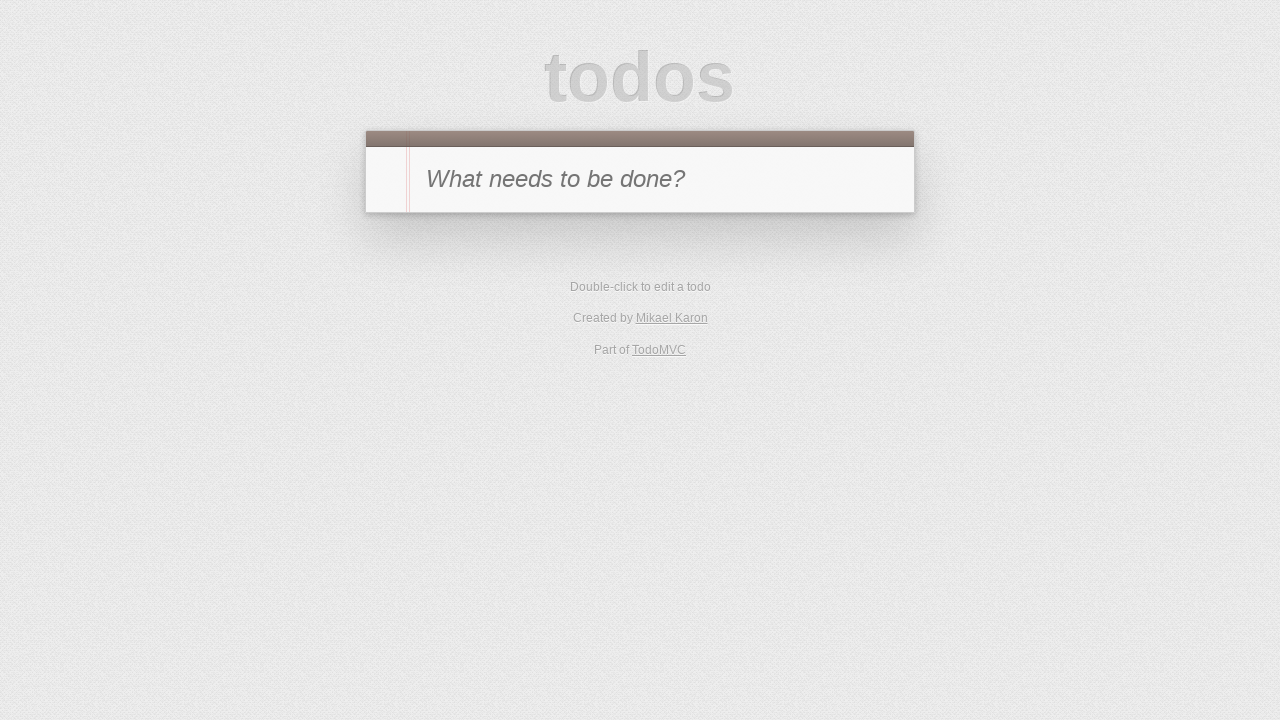

Navigated to Completed filter at (676, 351) on [href='#/completed']
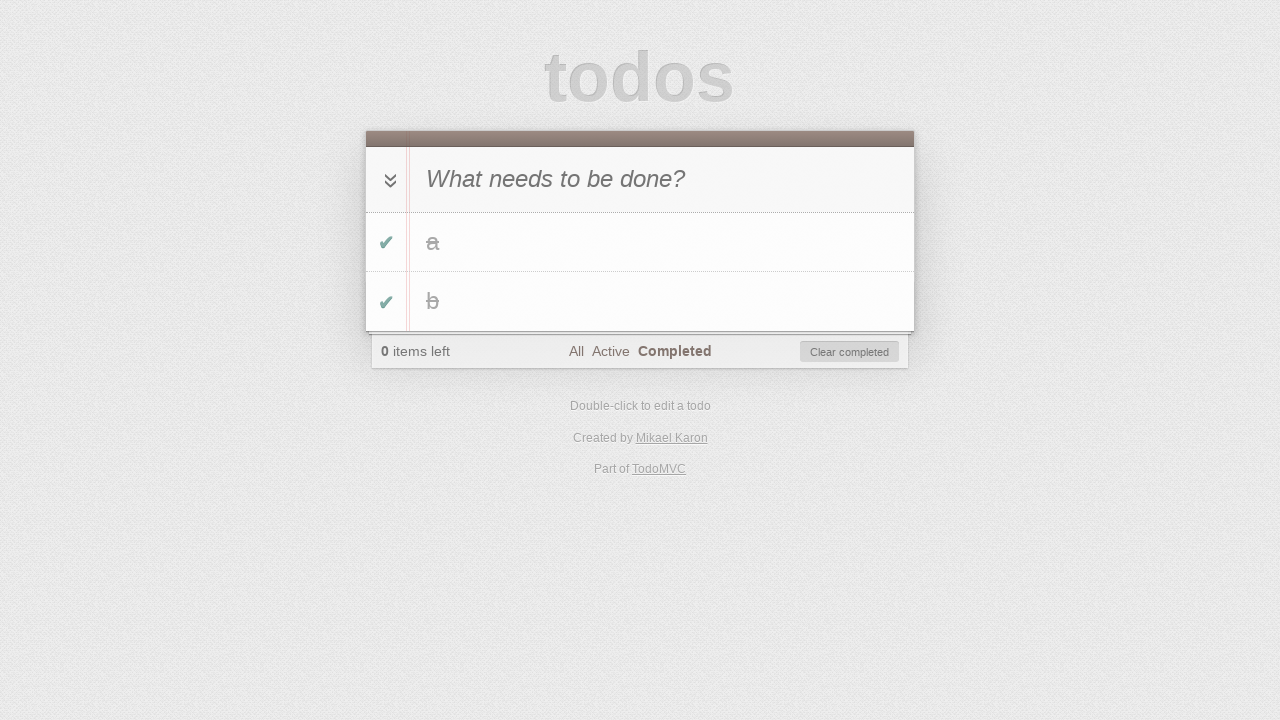

Clicked toggle-all to activate all completed tasks at (388, 180) on #toggle-all
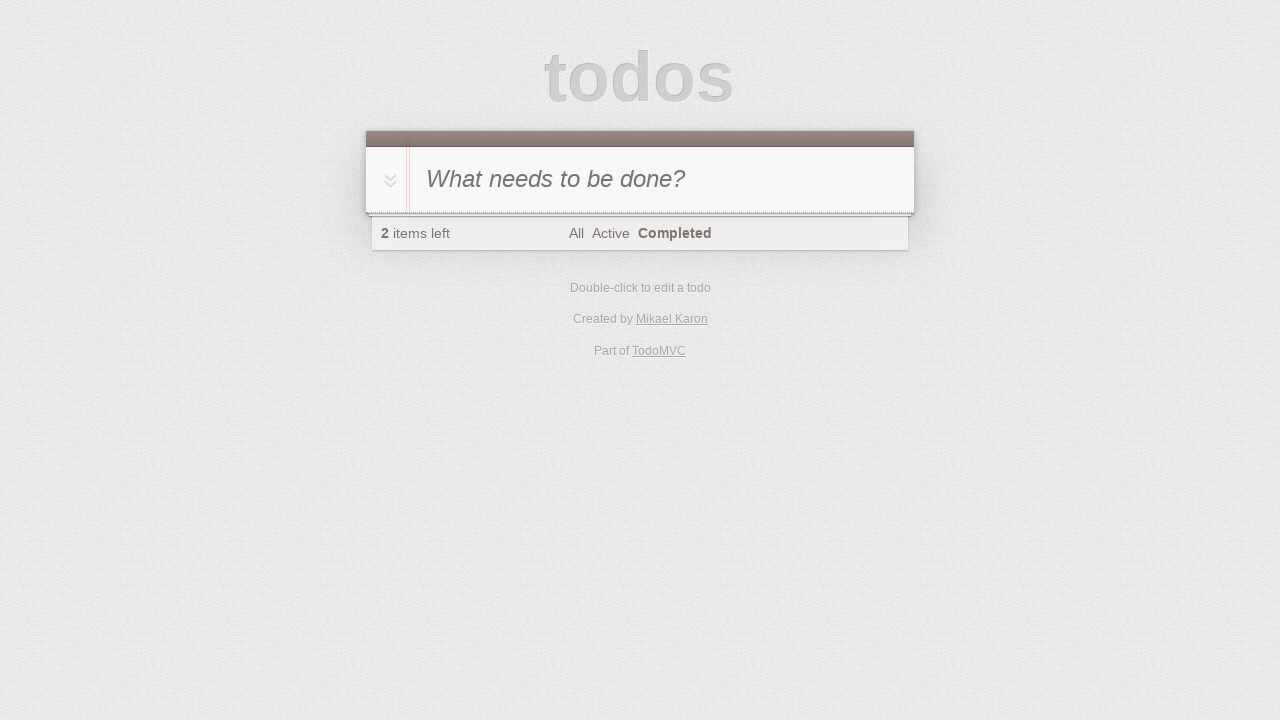

Verified items left count is 2
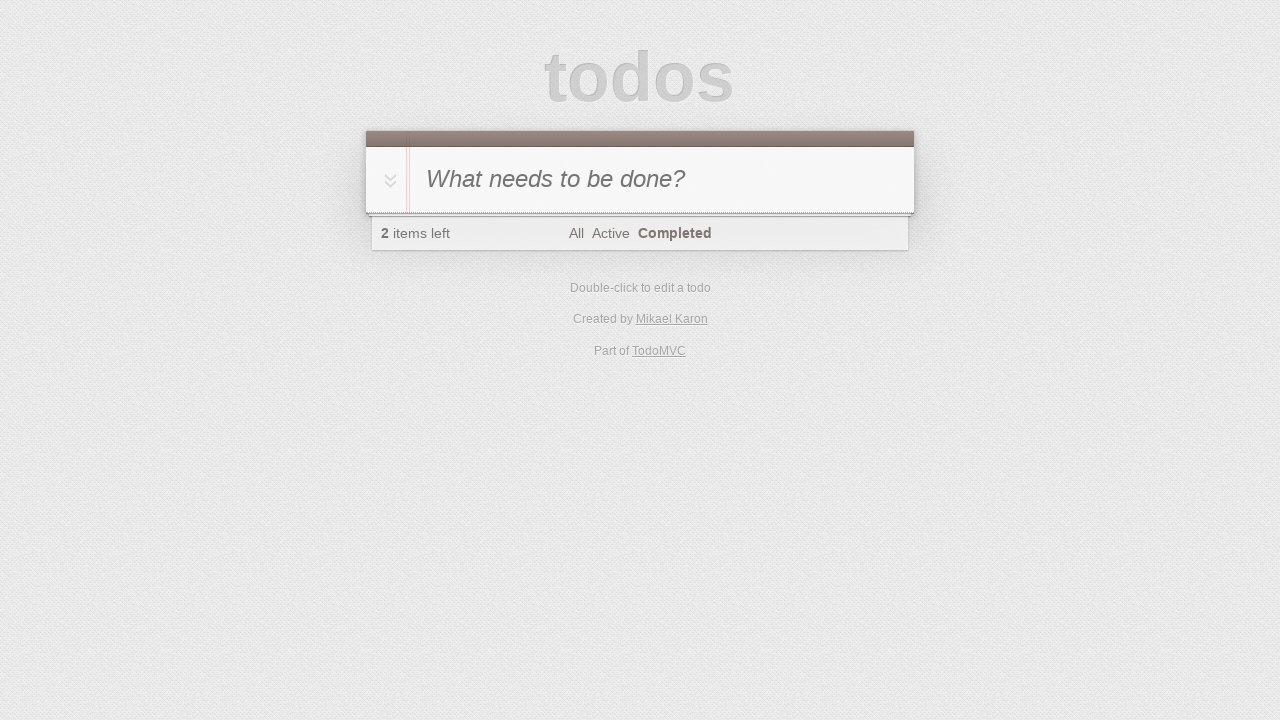

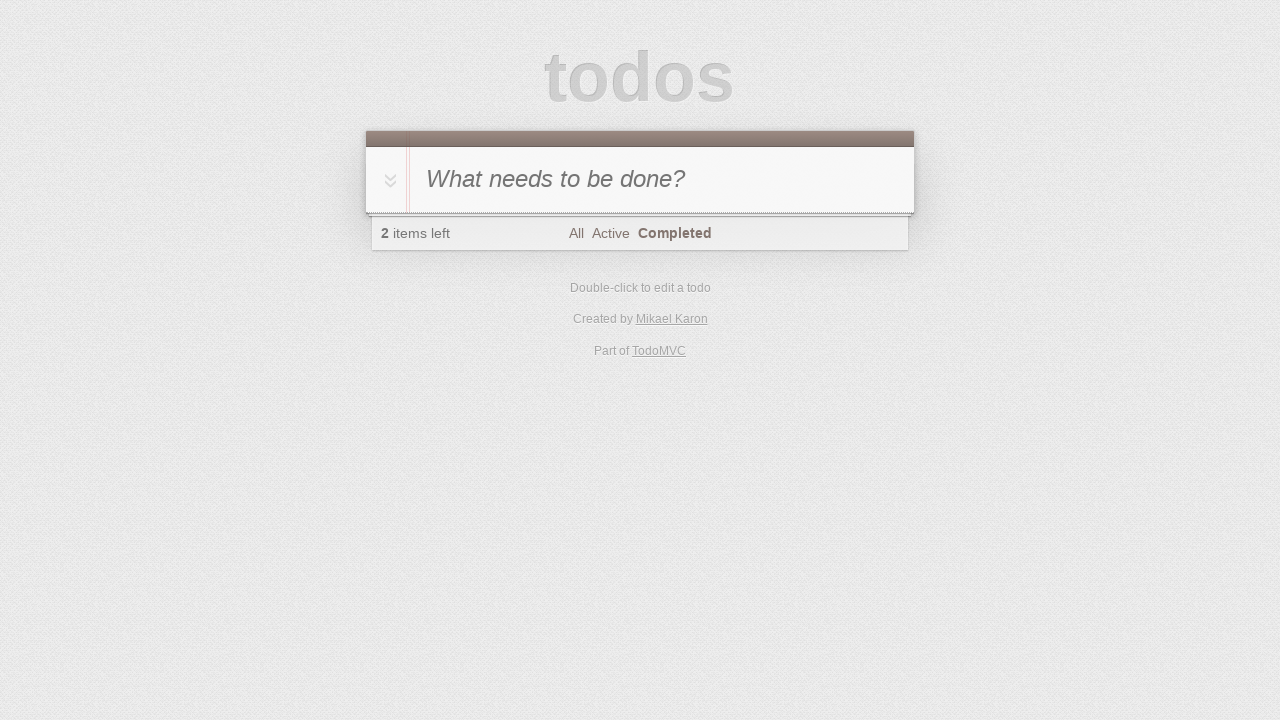